Tests the search functionality on tastingbook.com by searching for wines and clicking on the first suggestion

Starting URL: https://tastingbook.com

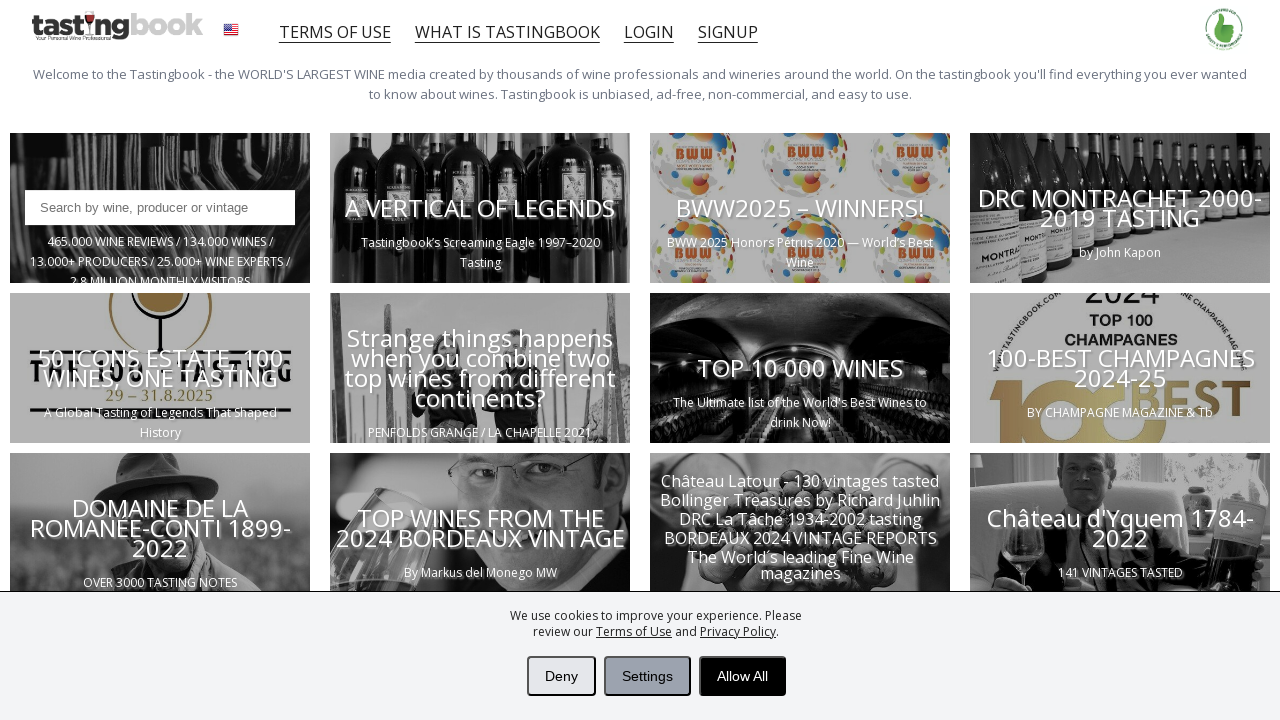

Filled search input with 'chateau' on .ui-autocomplete-input
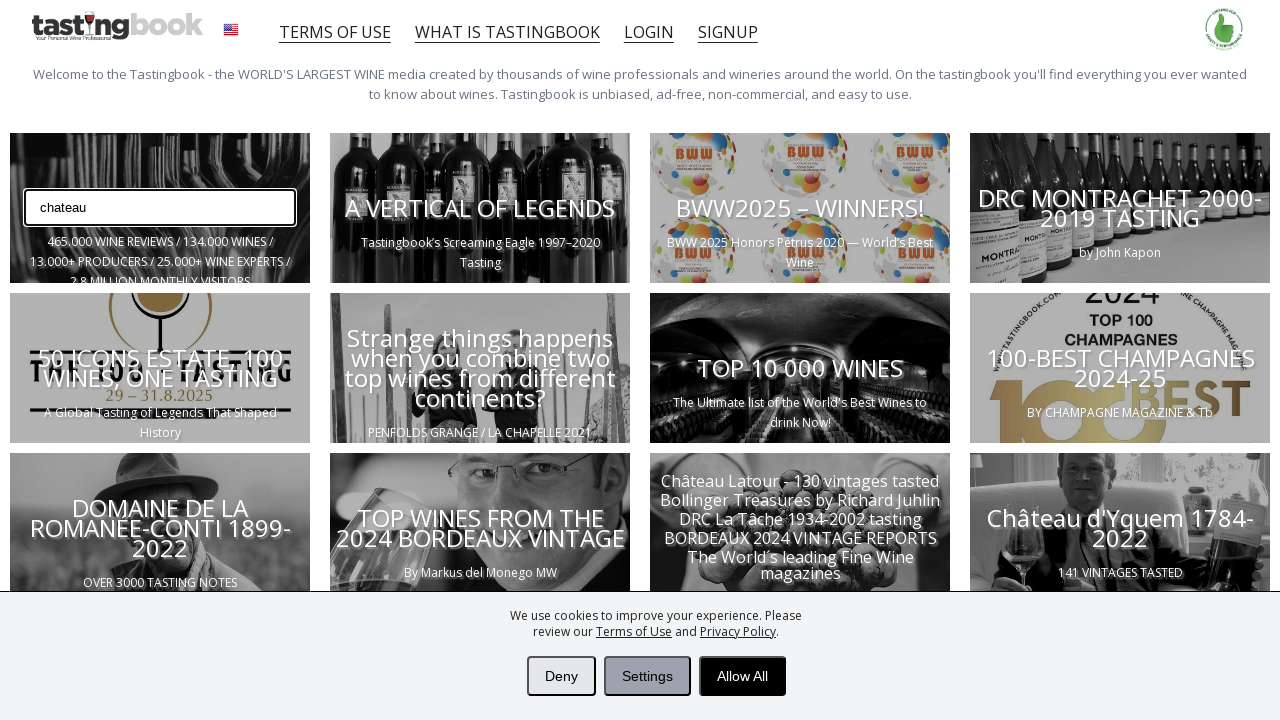

Wait for search suggestions to appear
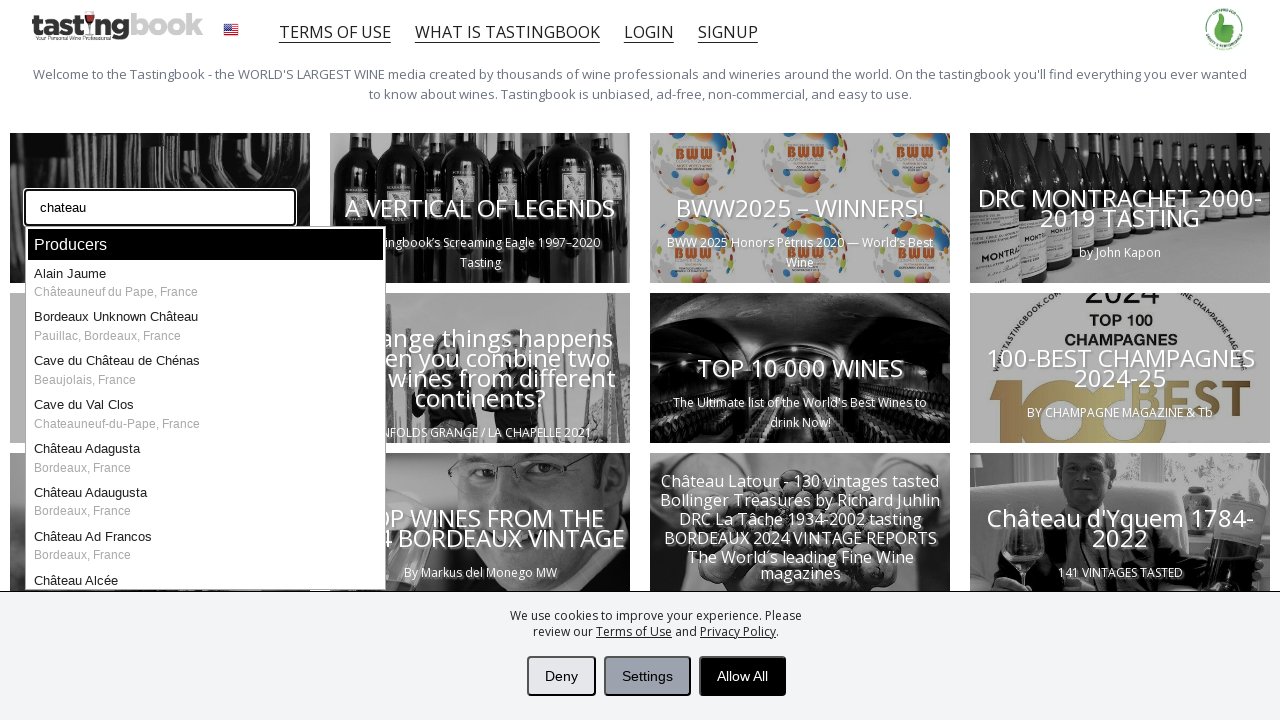

Clicked on the first search suggestion at (205, 273) on .browse-label:first-child
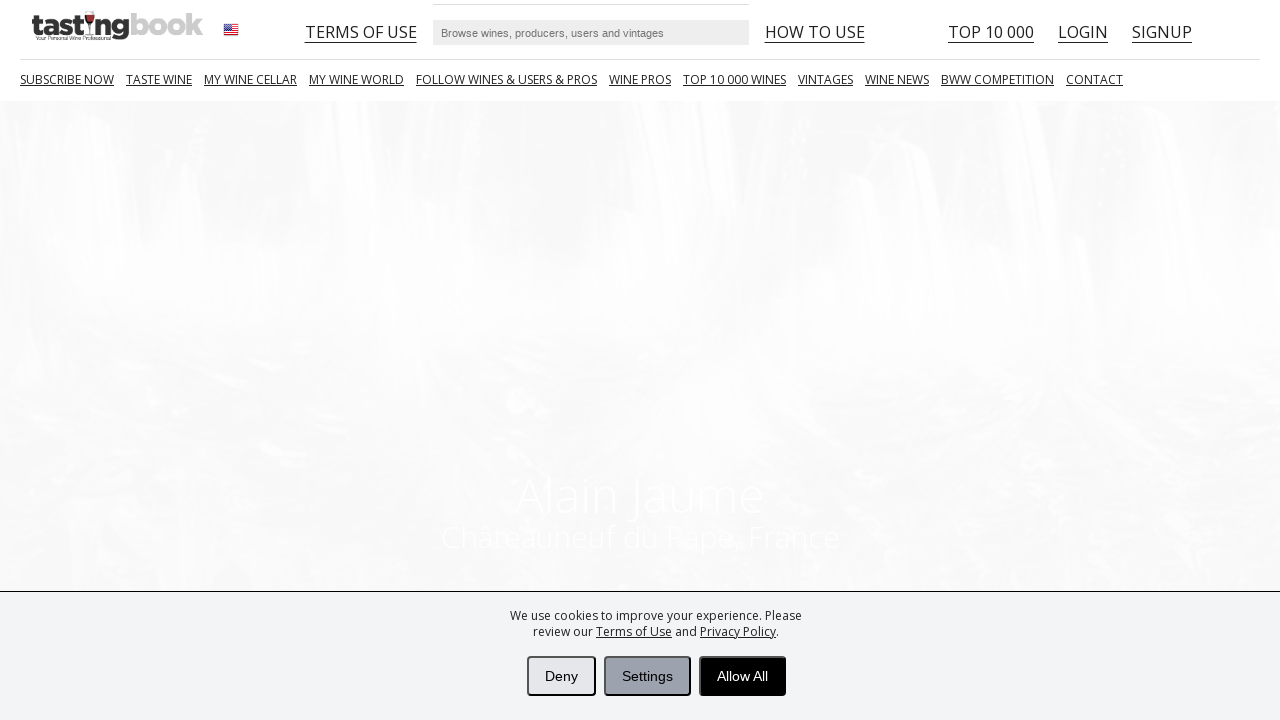

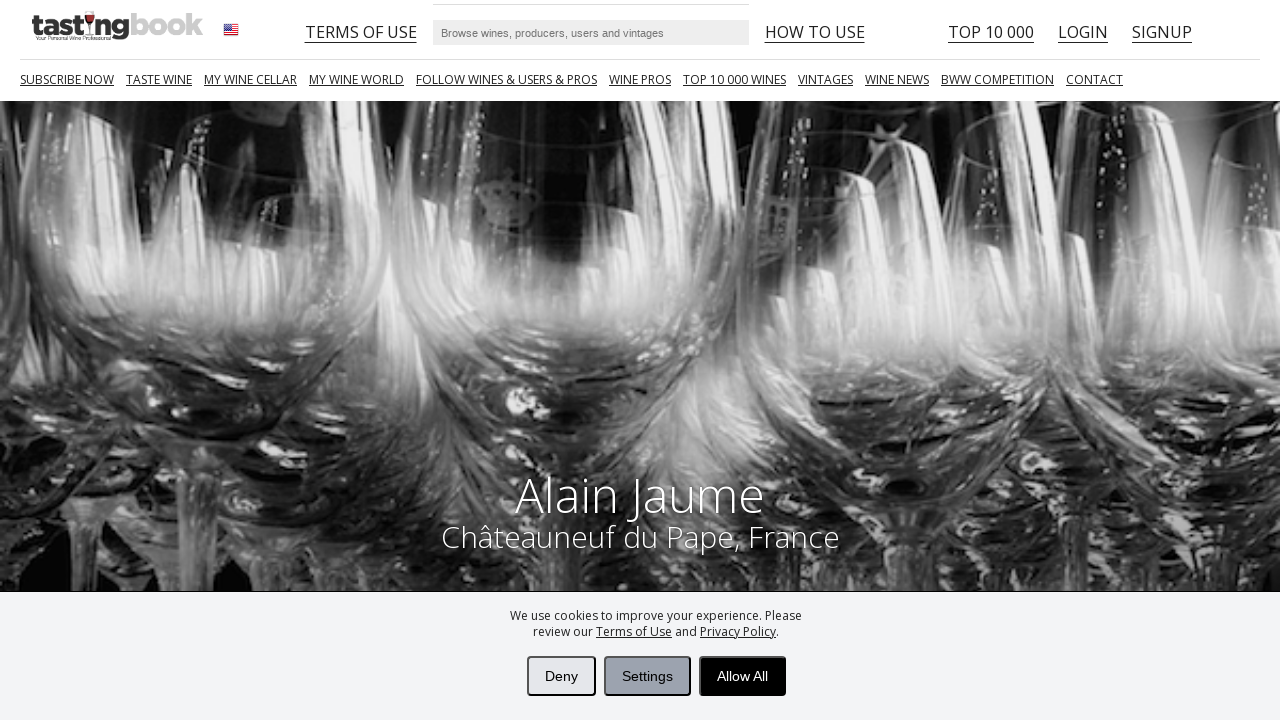